Tests iframe interaction on jQuery UI by switching into a demo frame, clicking an element inside it, then switching back to main content and clicking a download link

Starting URL: http://jqueryui.com/selectable/

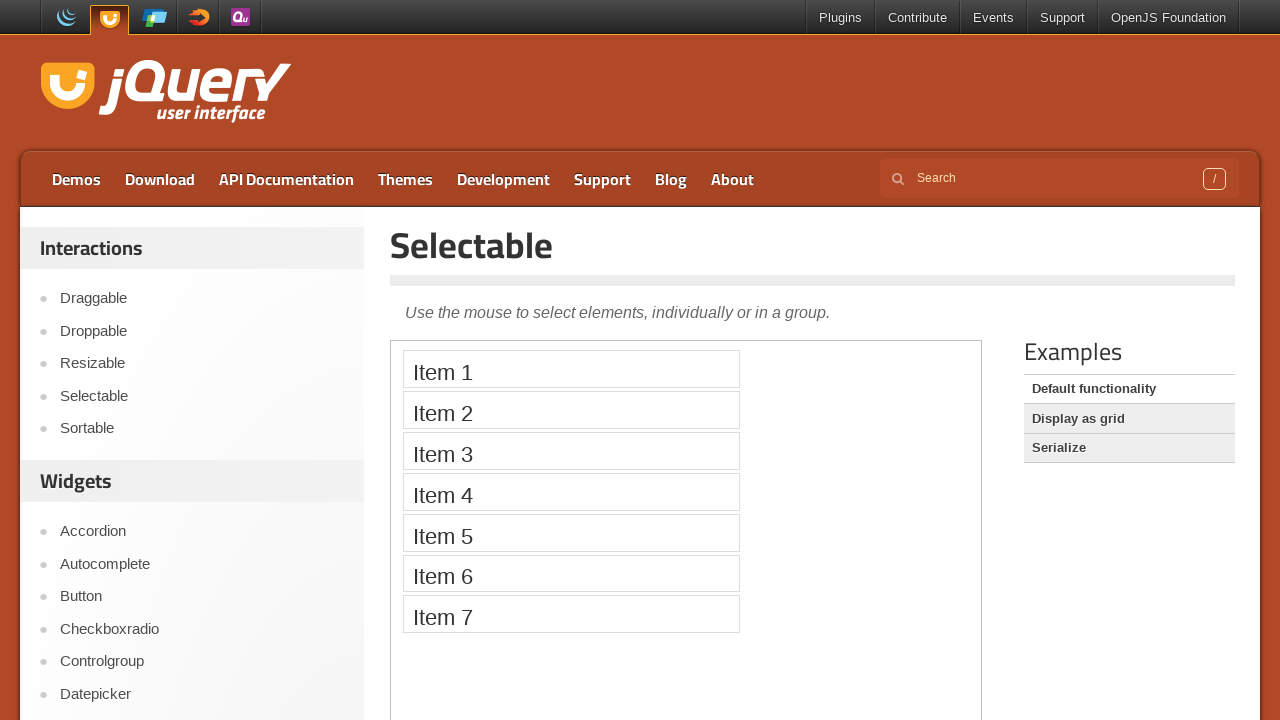

Waited for demo frame to be available
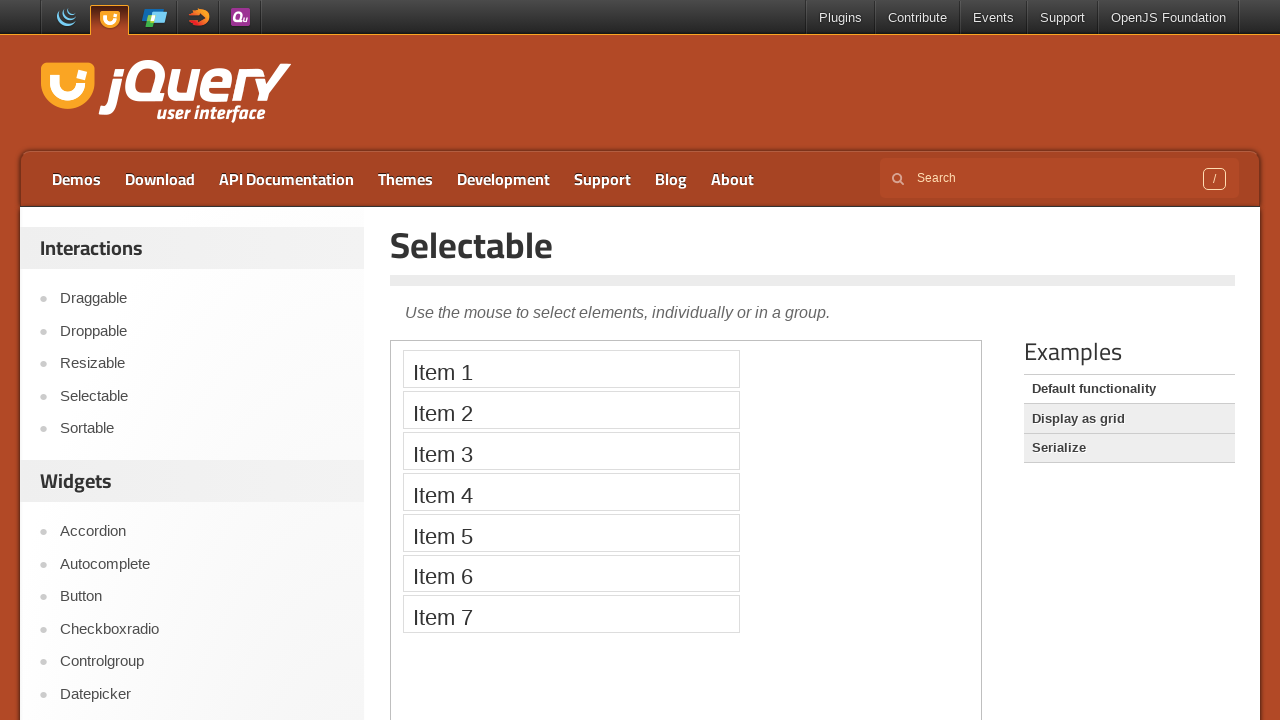

Switched to demo frame
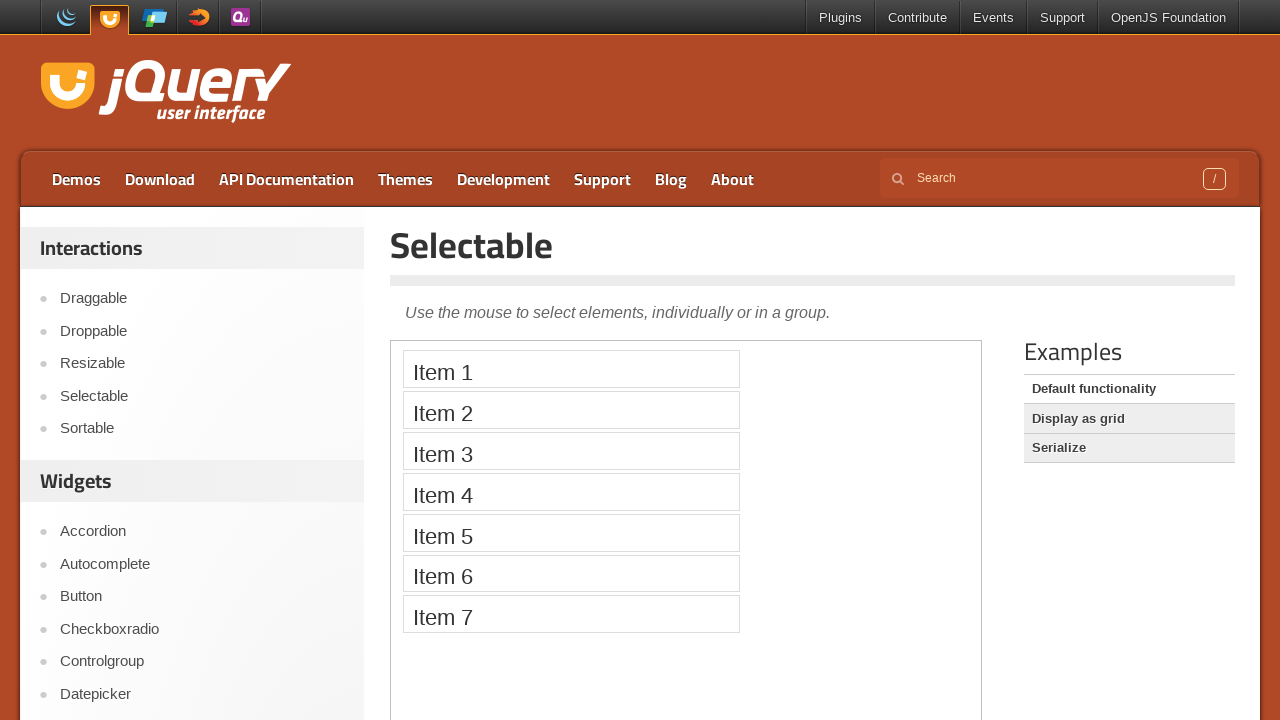

Clicked the third selectable item inside the frame at (571, 451) on .demo-frame >> internal:control=enter-frame >> xpath=//*[@id='selectable']/li[3]
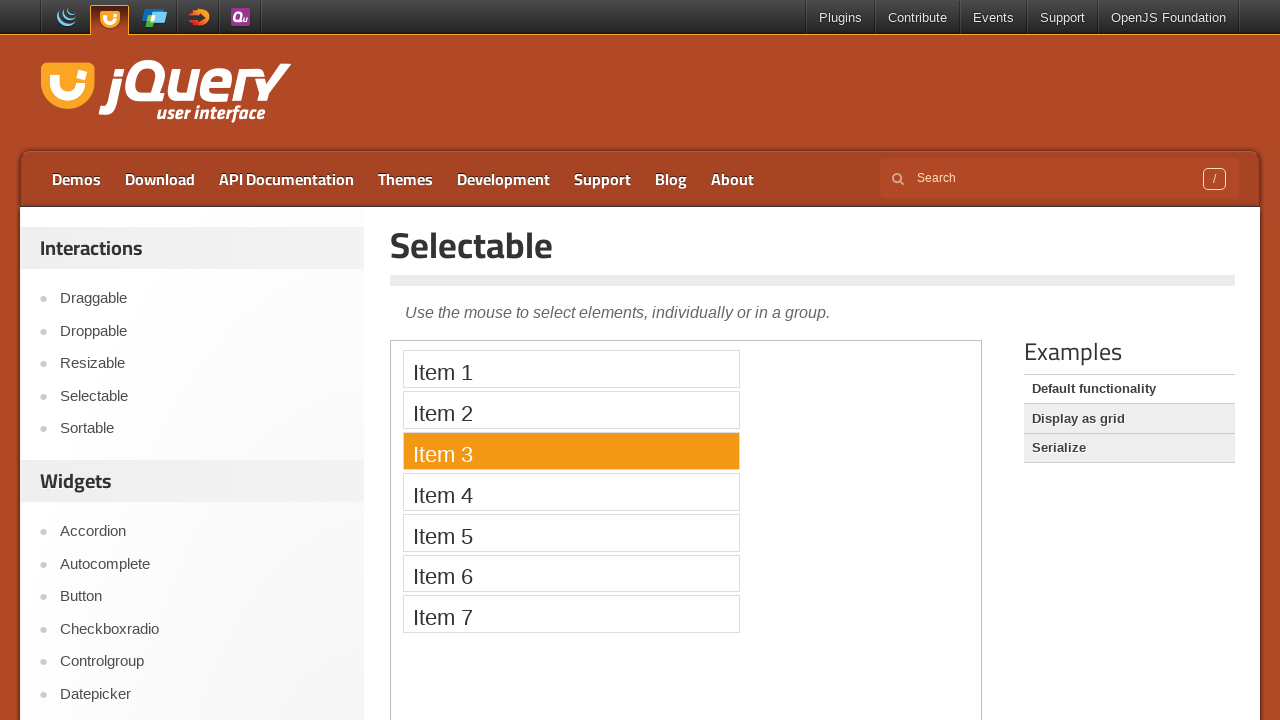

Clicked the Download link in main page at (160, 179) on text=Download
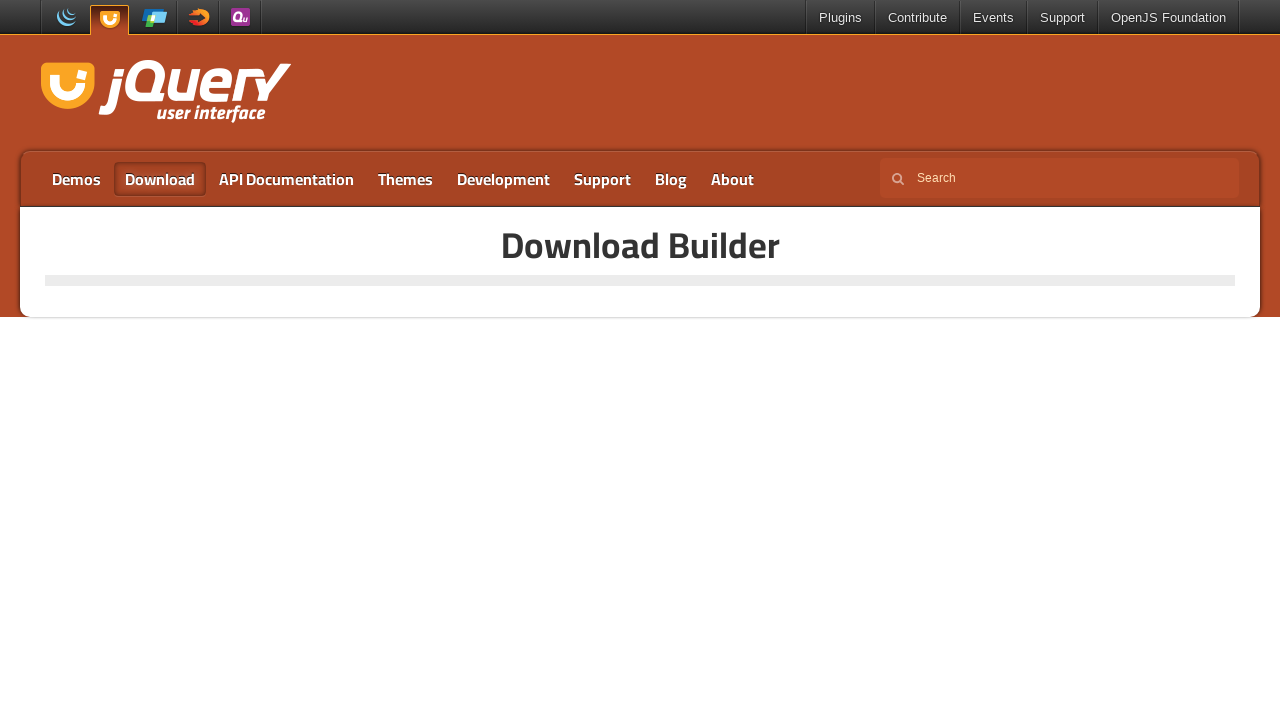

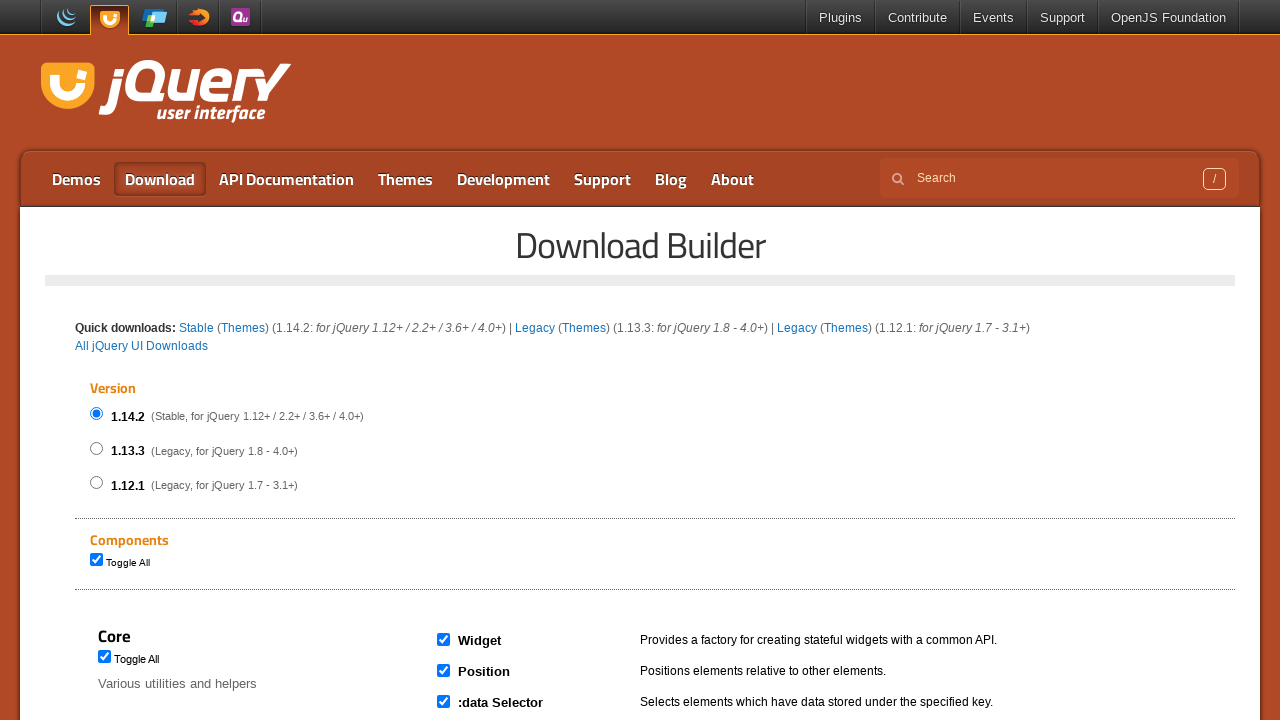